Tests Python.org search functionality by entering "pycon" in the search field and submitting the search

Starting URL: http://www.python.org

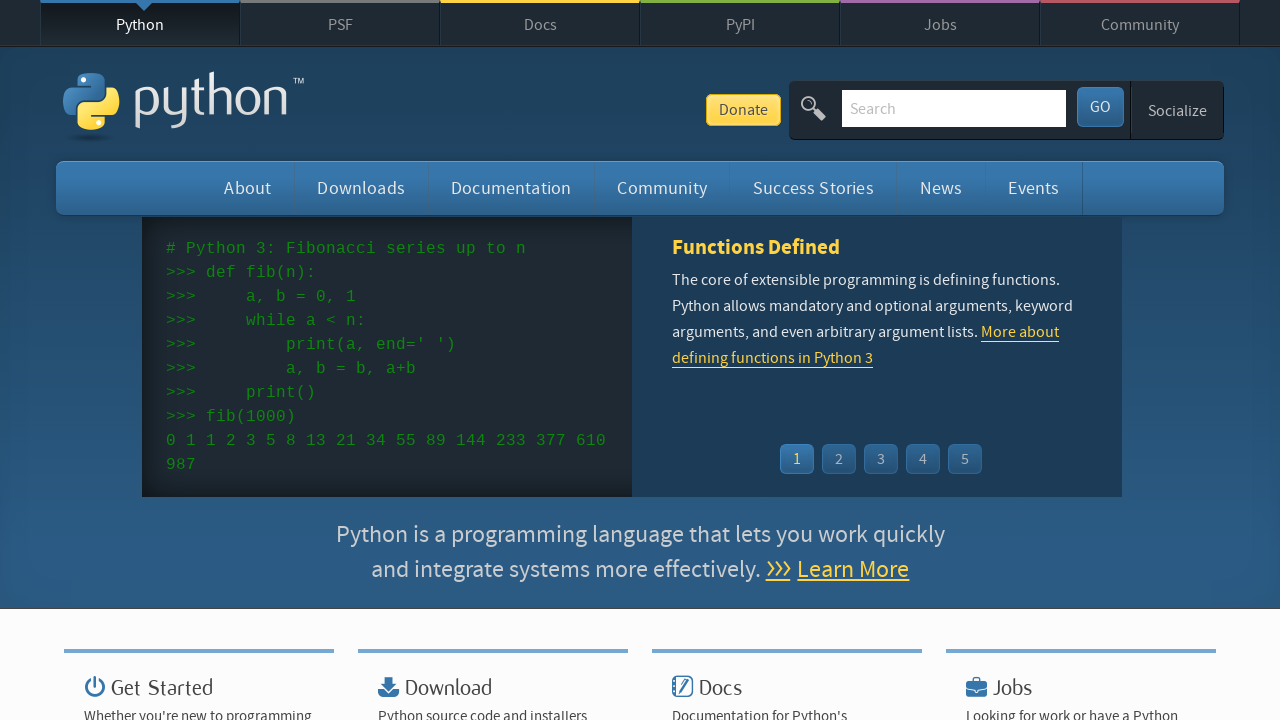

Located search input field by name attribute 'q'
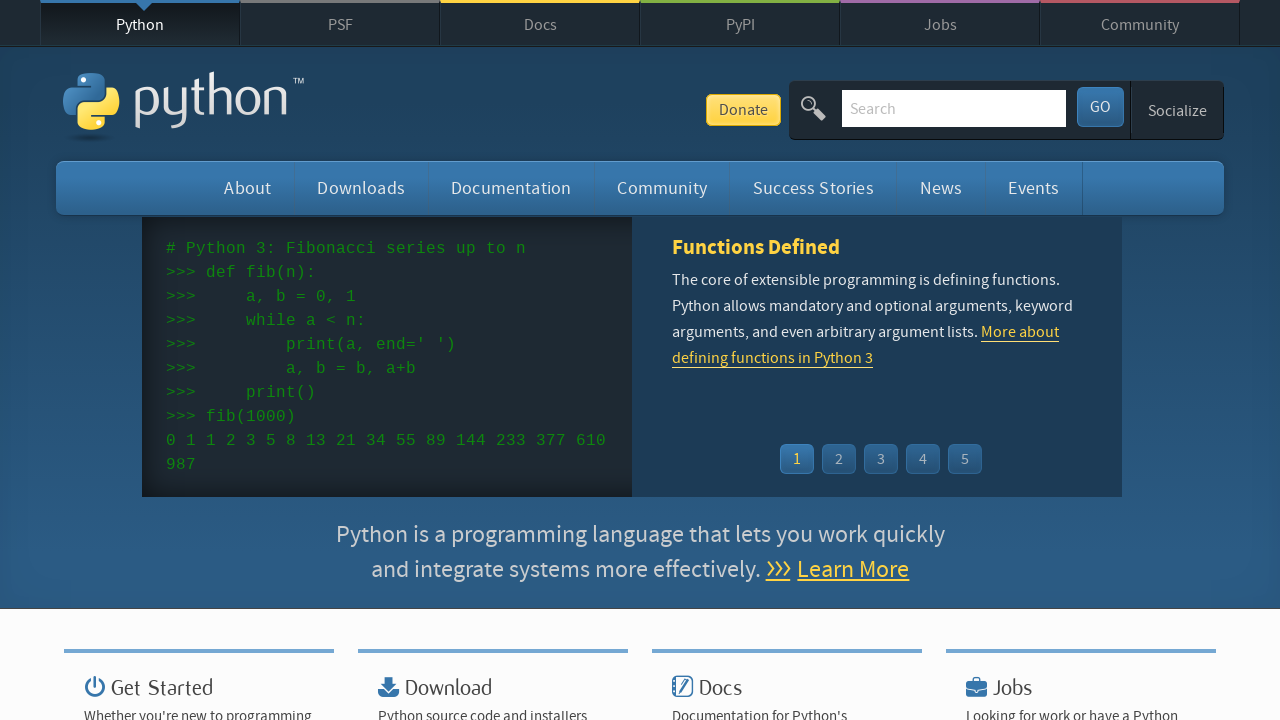

Cleared the search input field on input[name='q']
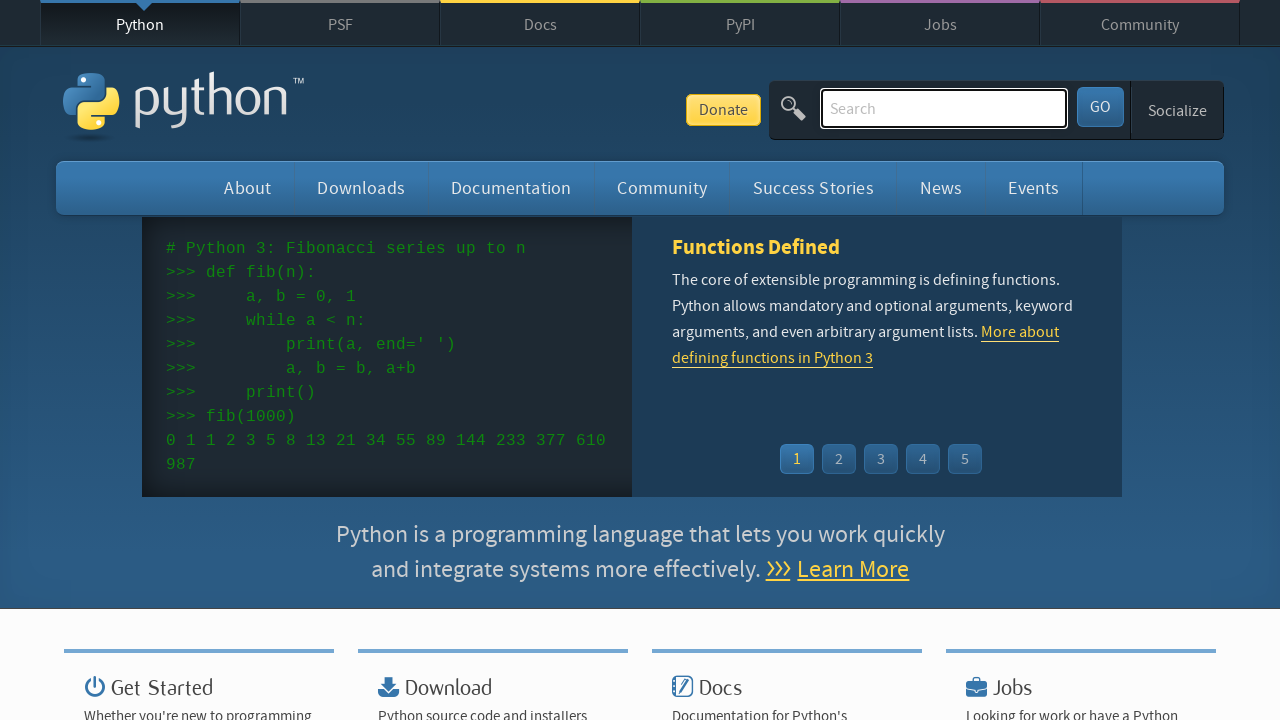

Filled search field with 'pycon' on input[name='q']
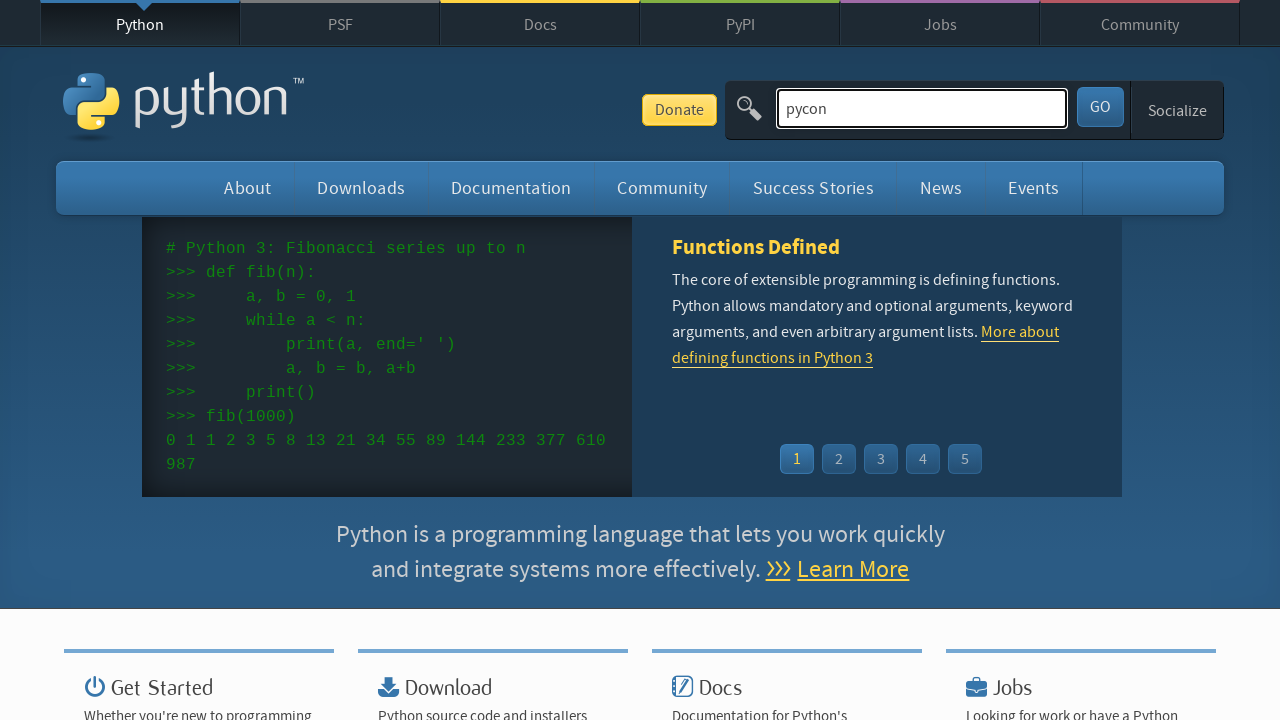

Pressed Enter to submit search query on input[name='q']
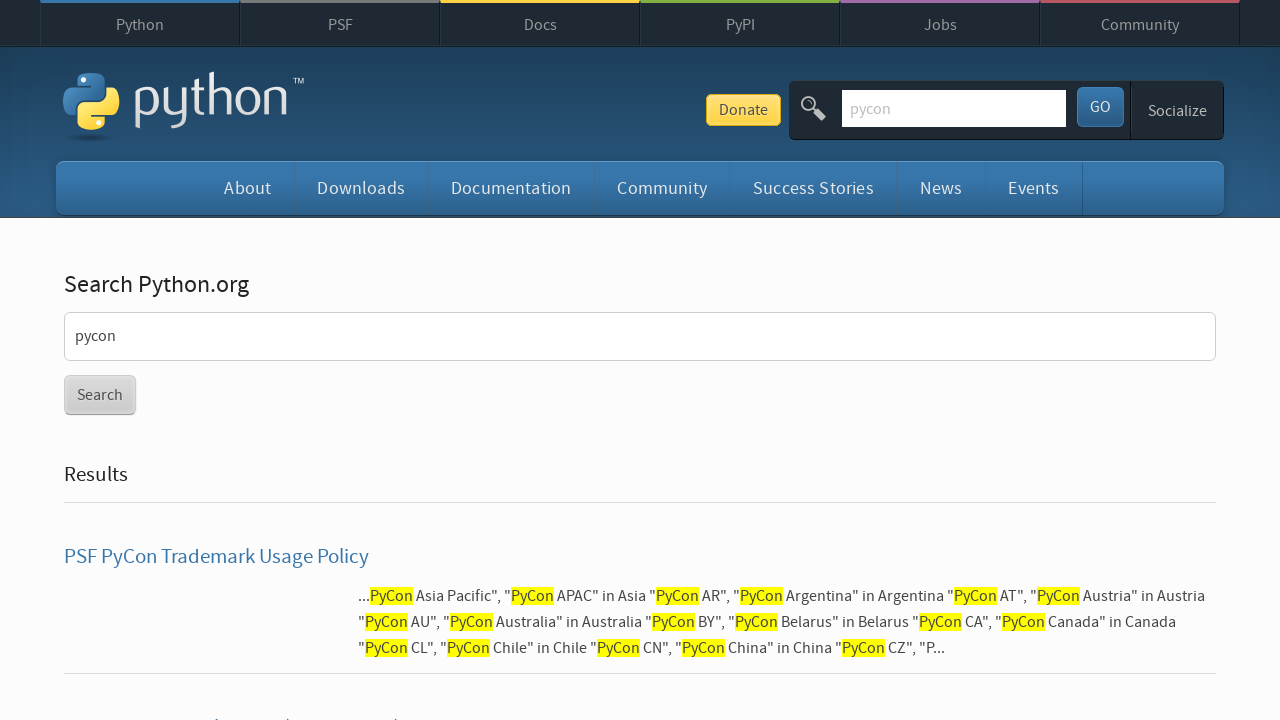

Search results loaded (networkidle state reached)
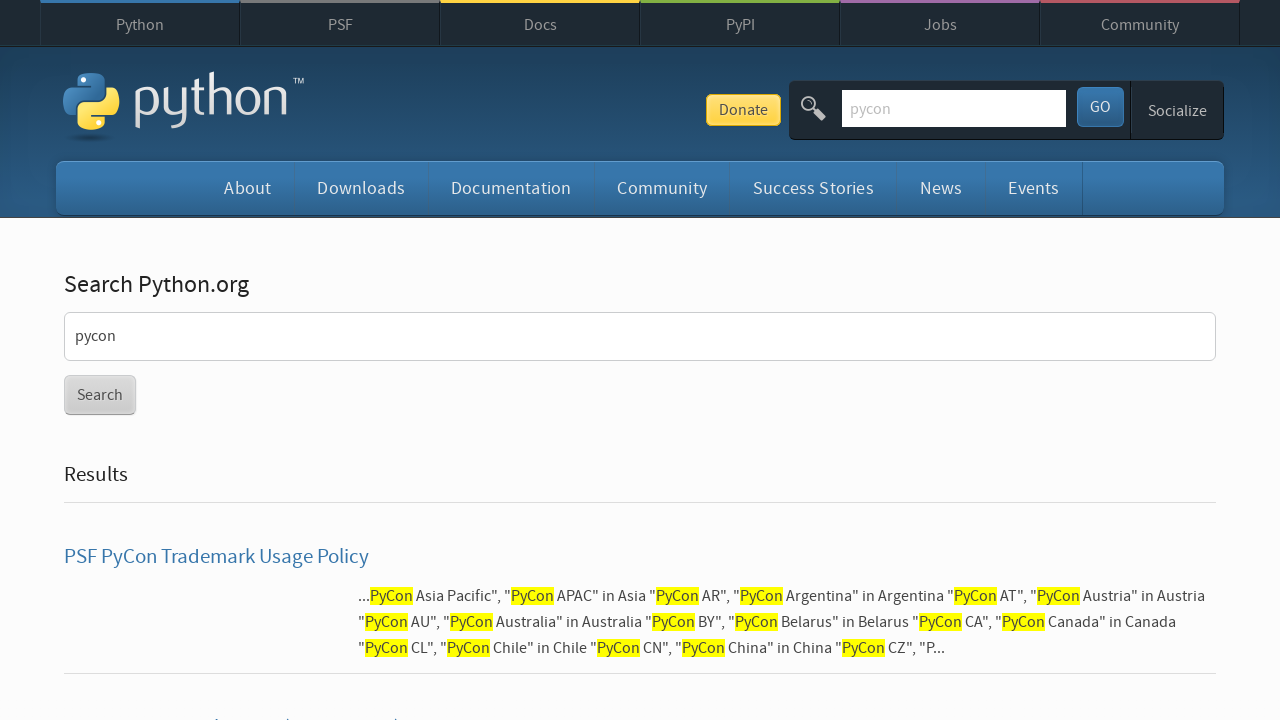

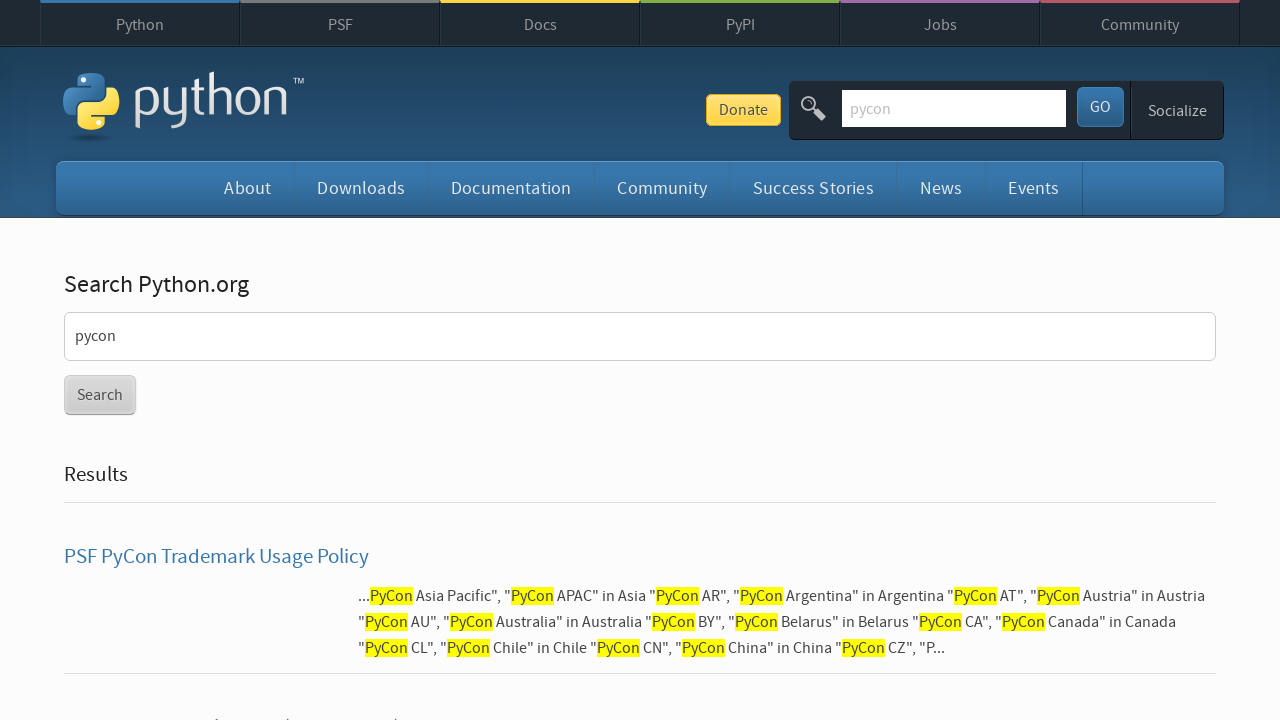